Simple test that navigates to Microsoft's homepage and verifies the page loads successfully

Starting URL: https://www.microsoft.com

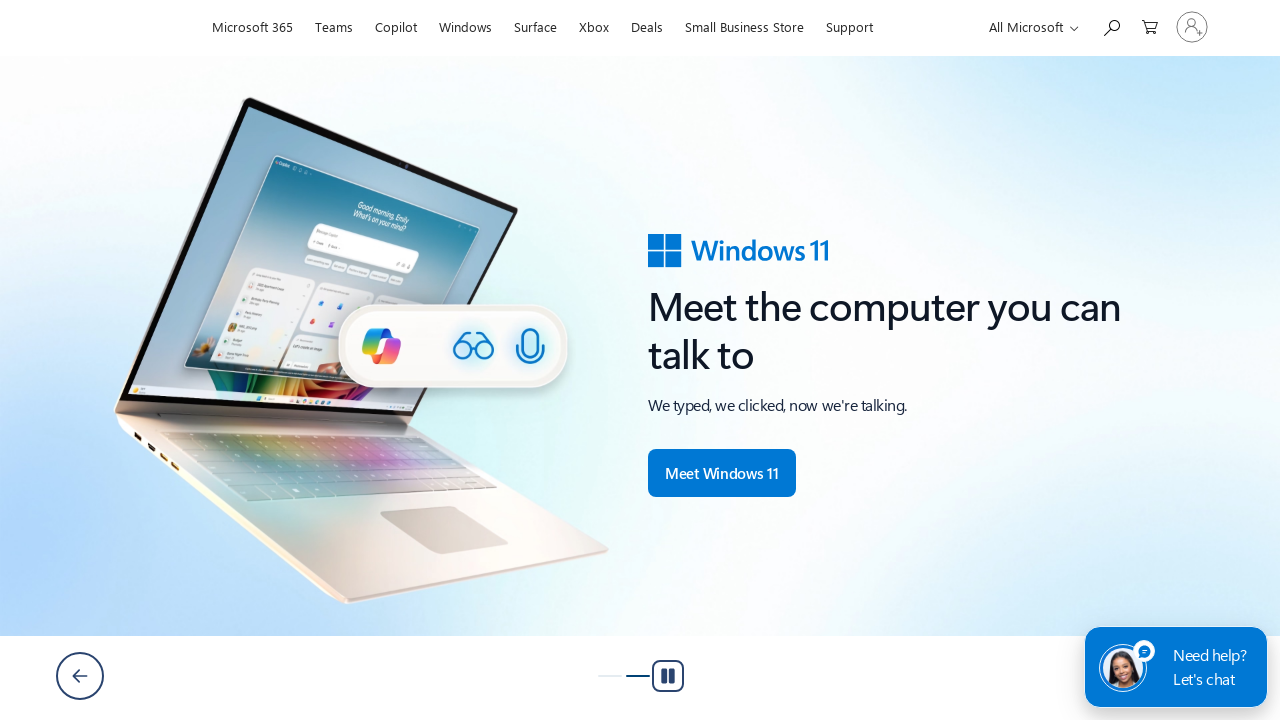

Waited for page DOM to load on Microsoft homepage
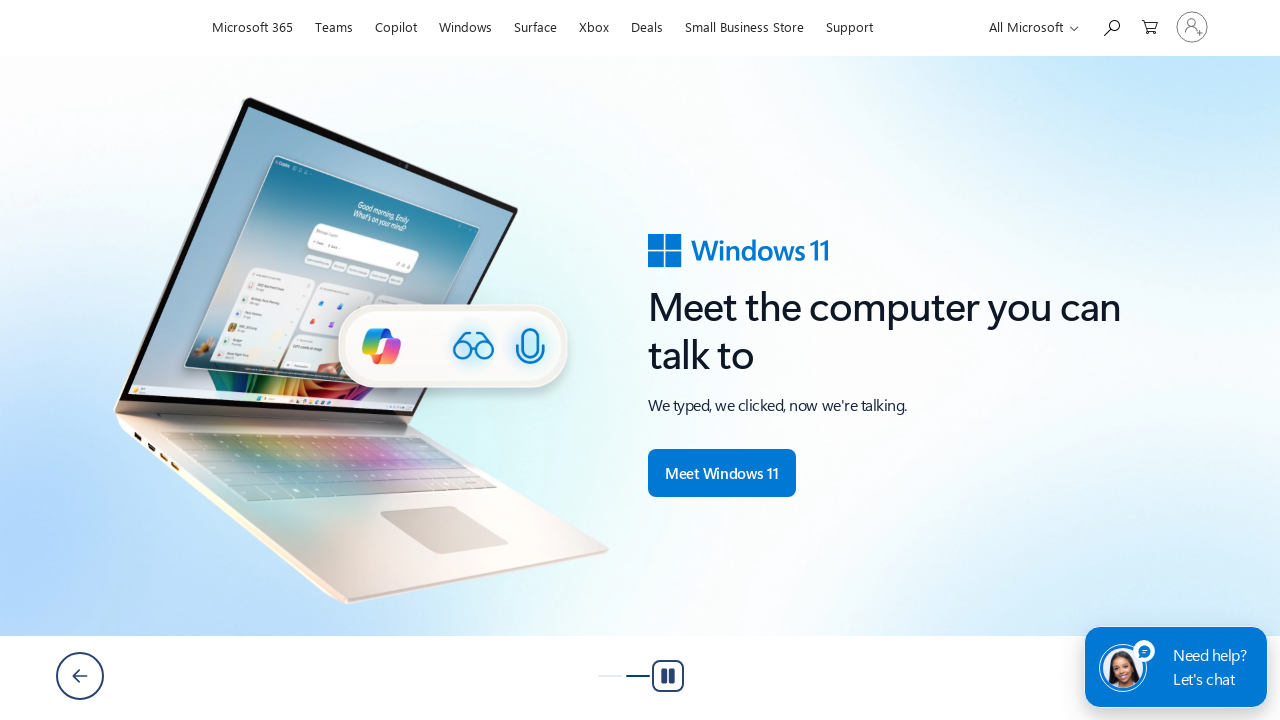

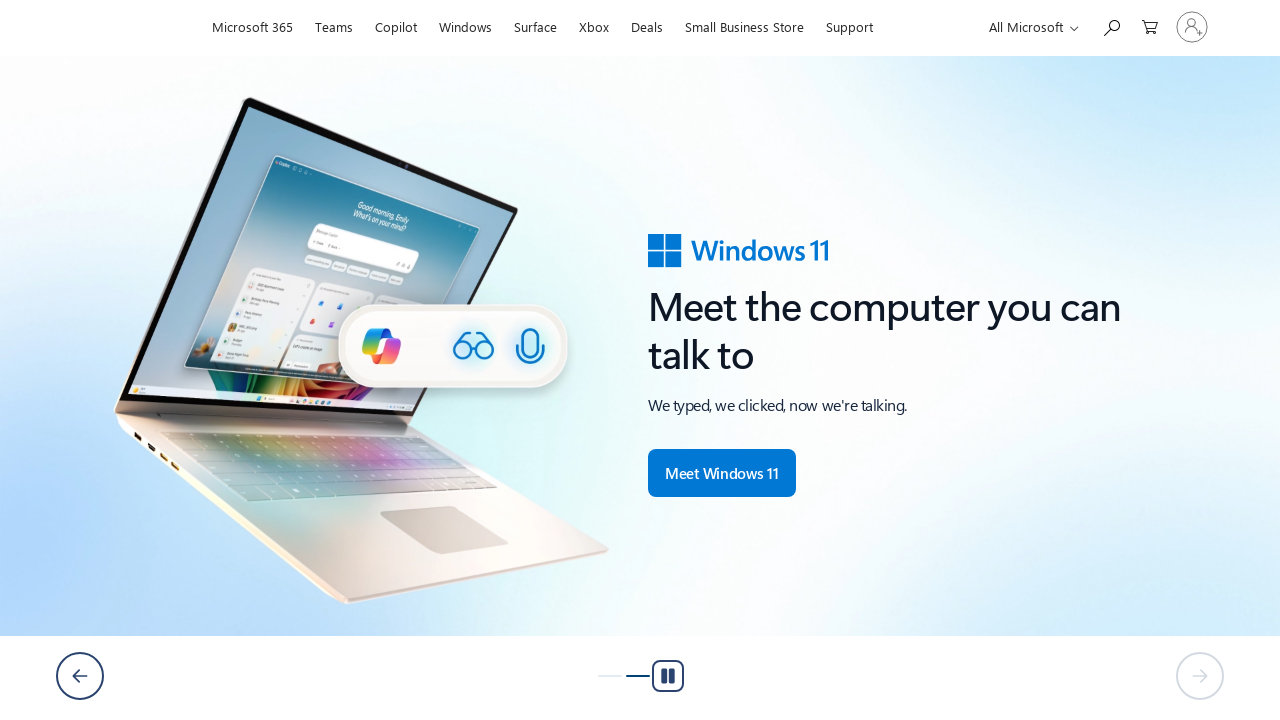